Tests JavaScript confirm dialog by clicking confirm button and accepting the dialog

Starting URL: http://practice.cydeo.com/javascript_alerts

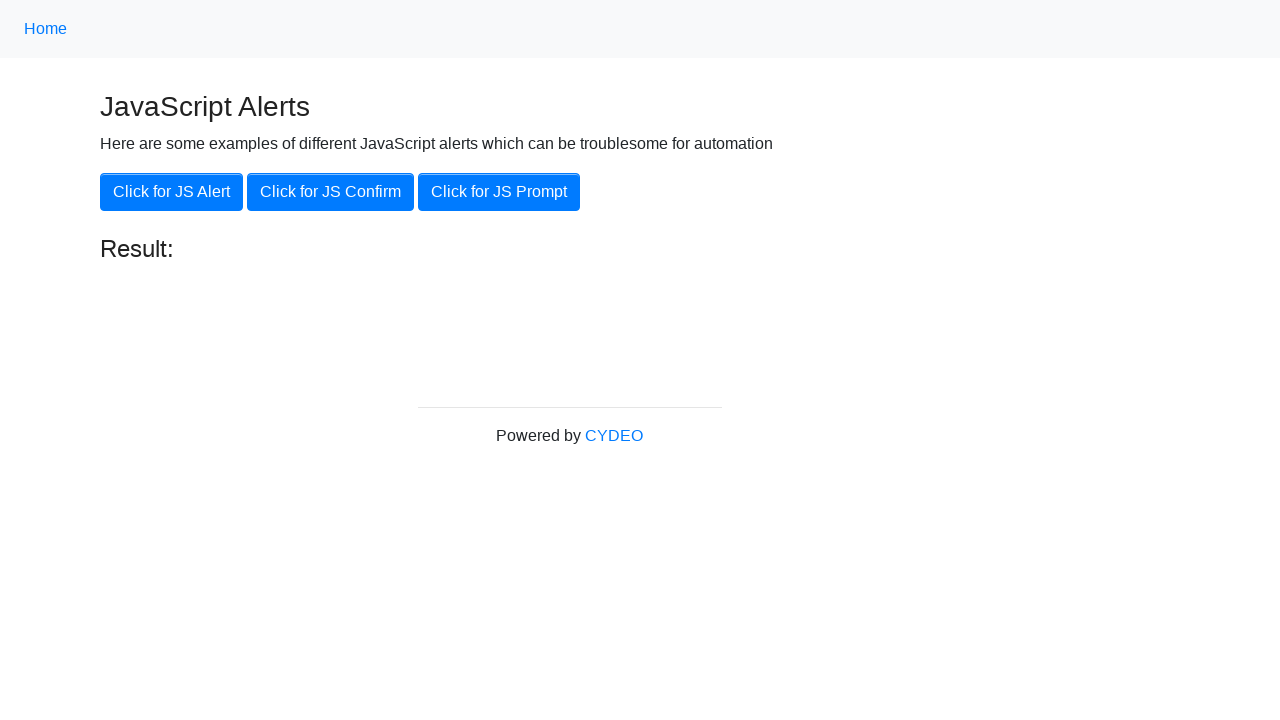

Clicked the JS Confirm button at (330, 192) on xpath=//button[@onclick='jsConfirm()']
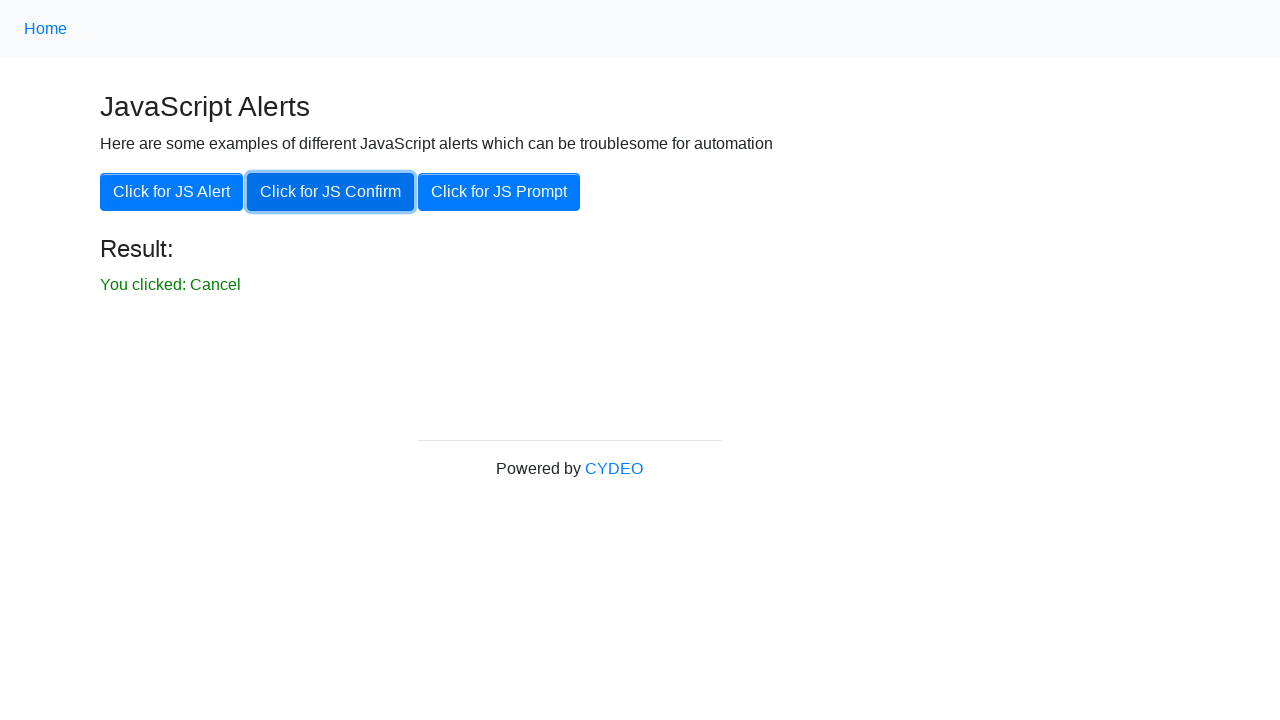

Set up dialog handler to accept confirm dialog
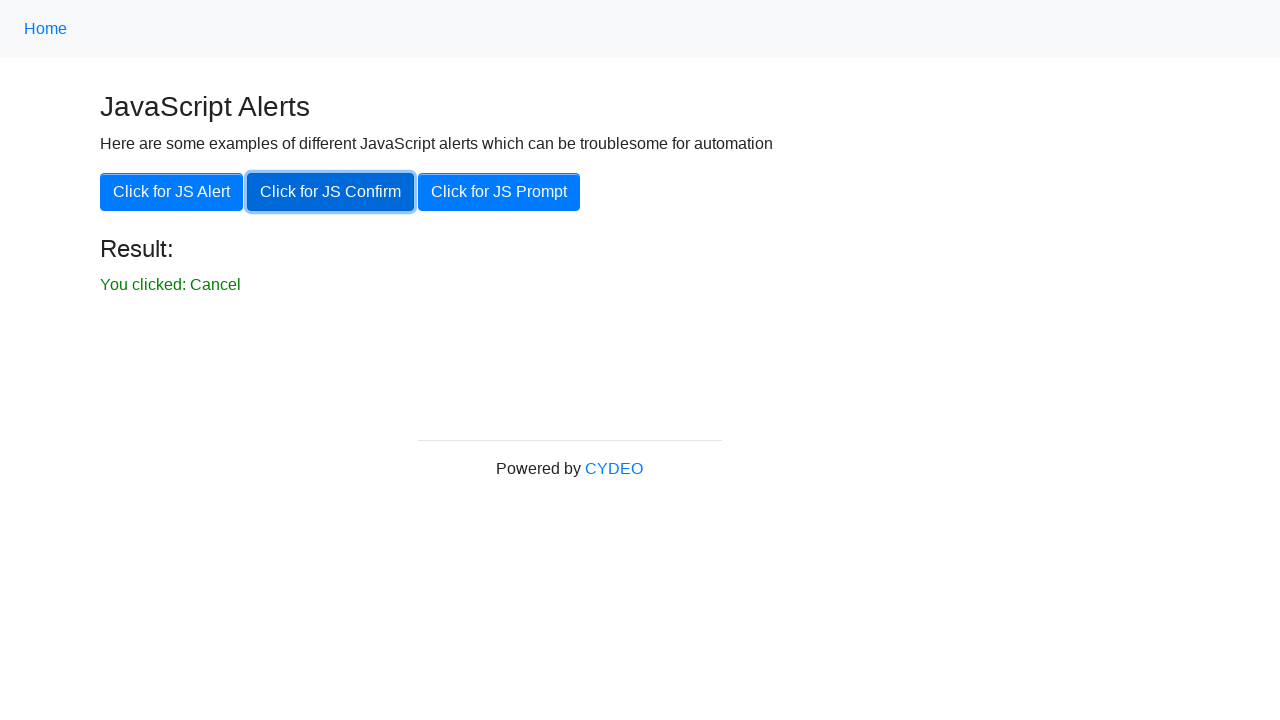

Clicked the JS Confirm button again and accepted the dialog at (330, 192) on xpath=//button[@onclick='jsConfirm()']
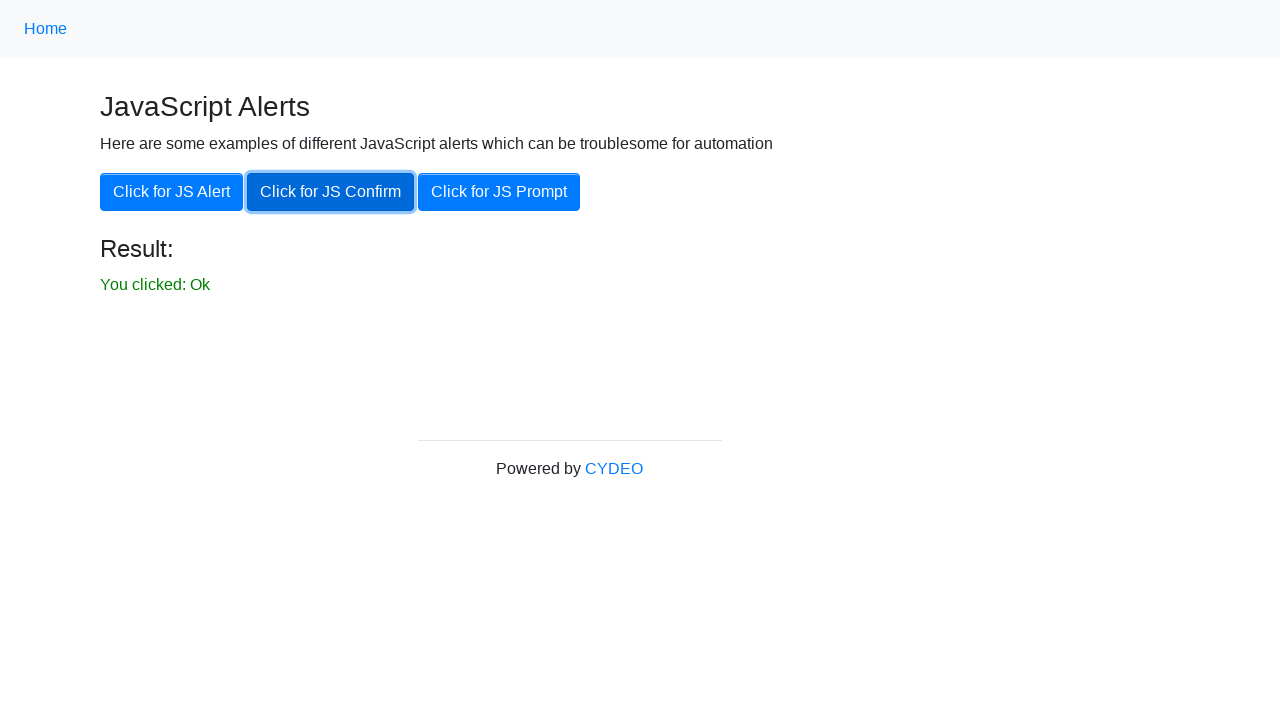

Verified result text appears after accepting confirm dialog
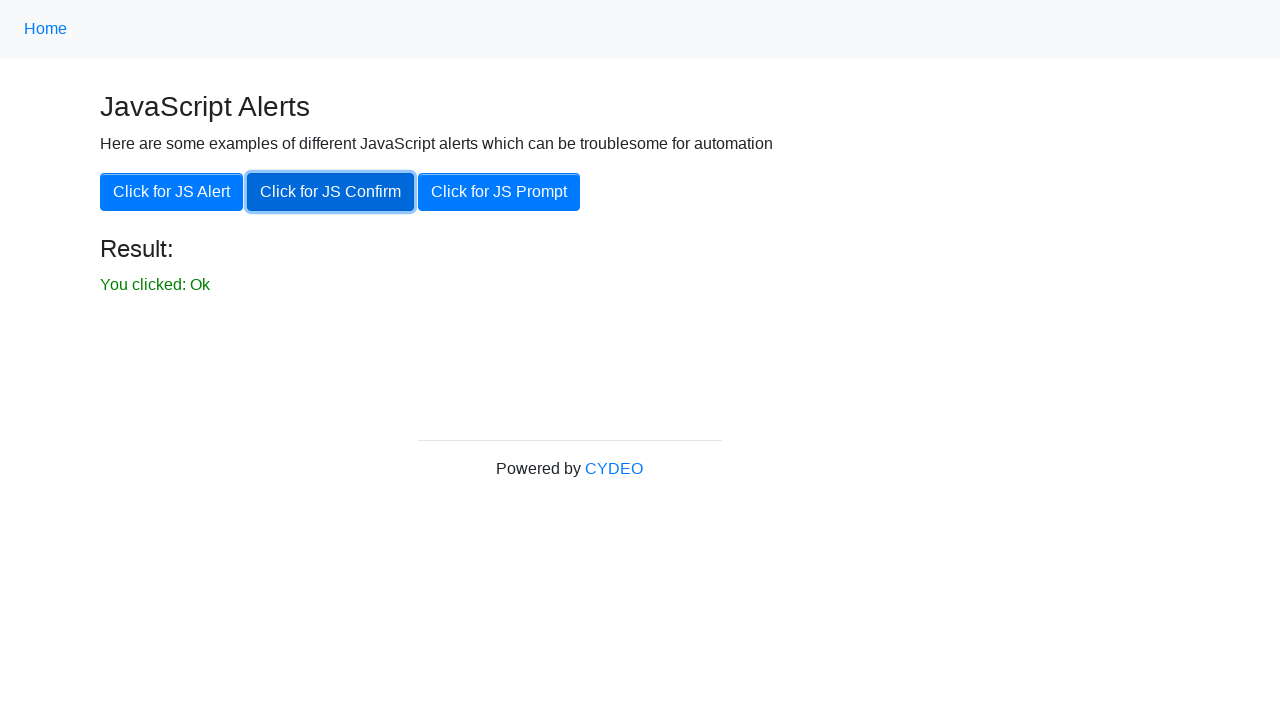

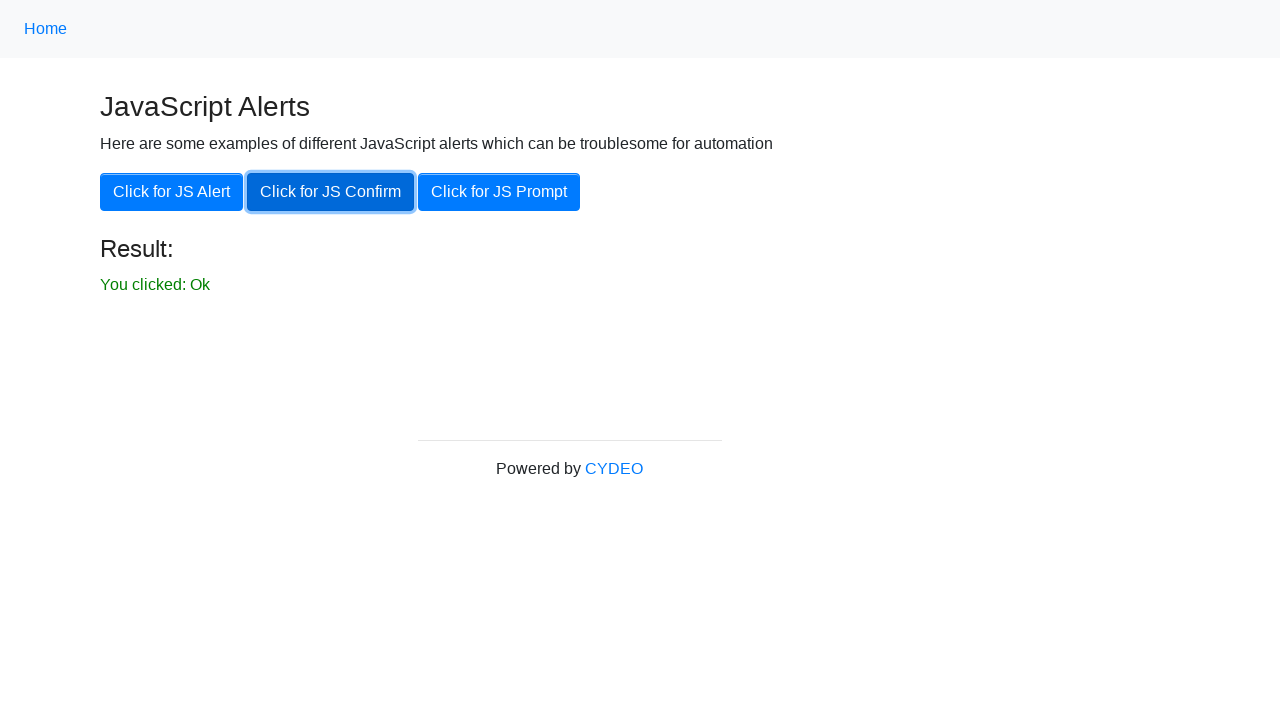